Tests a registration form by filling username, email, and password fields, selecting a gender from dropdown, and retrieving various page elements and attributes

Starting URL: https://www.thetestingworld.com/testings

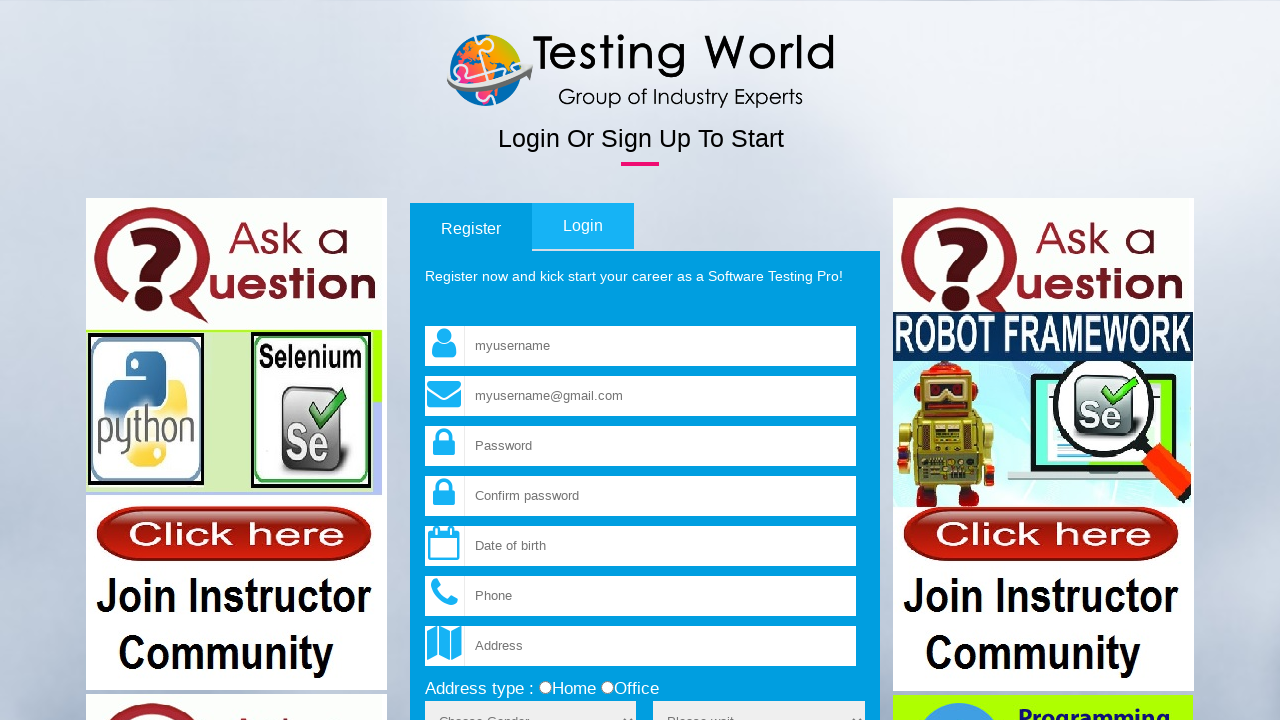

Filled username field with 'P. Sherman' on input[name='fld_username']
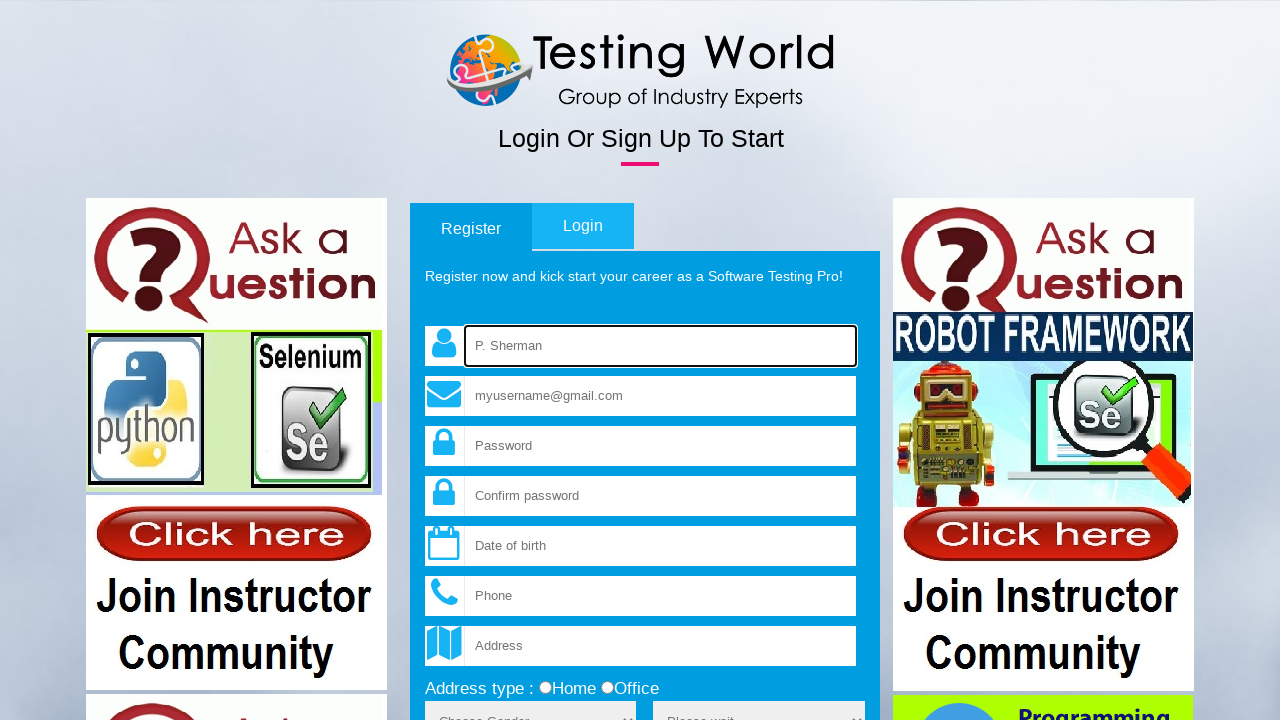

Filled email field with 'psherman@shemail.com' on input[name='fld_email']
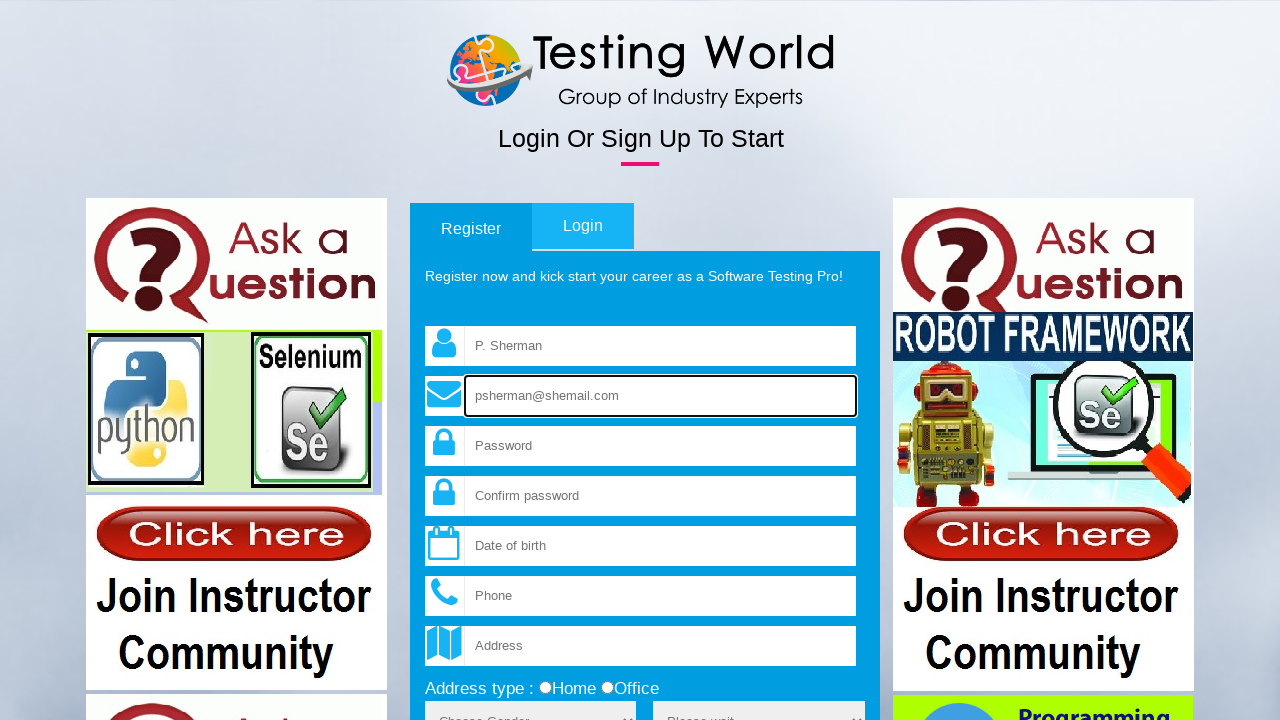

Filled password field with '2444666668888888' on input[name='fld_password']
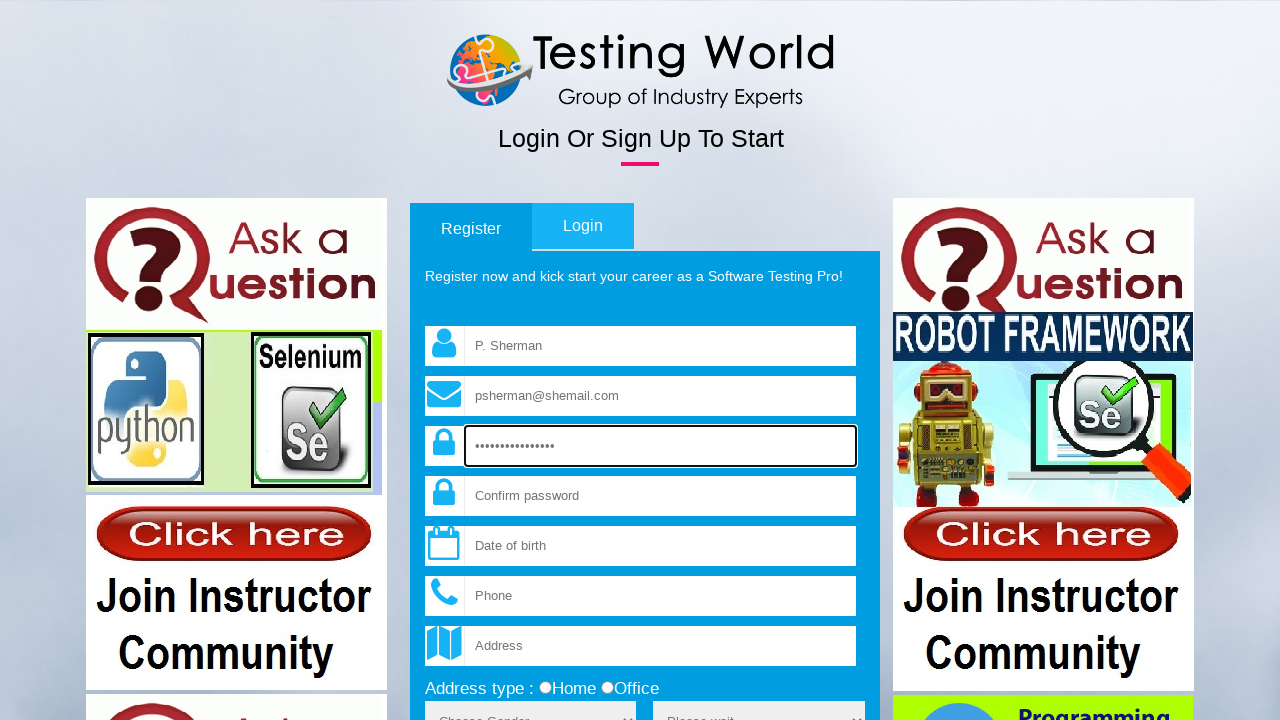

Selected gender from dropdown (index 1) on select[name='sex']
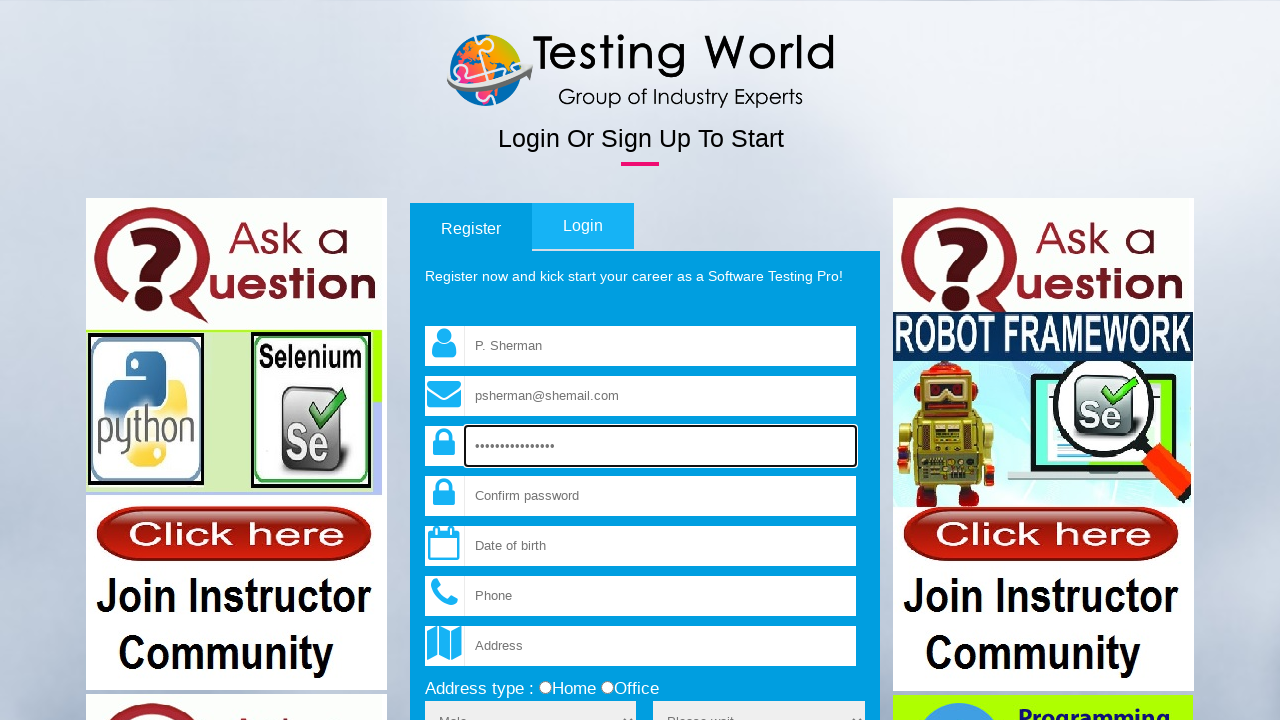

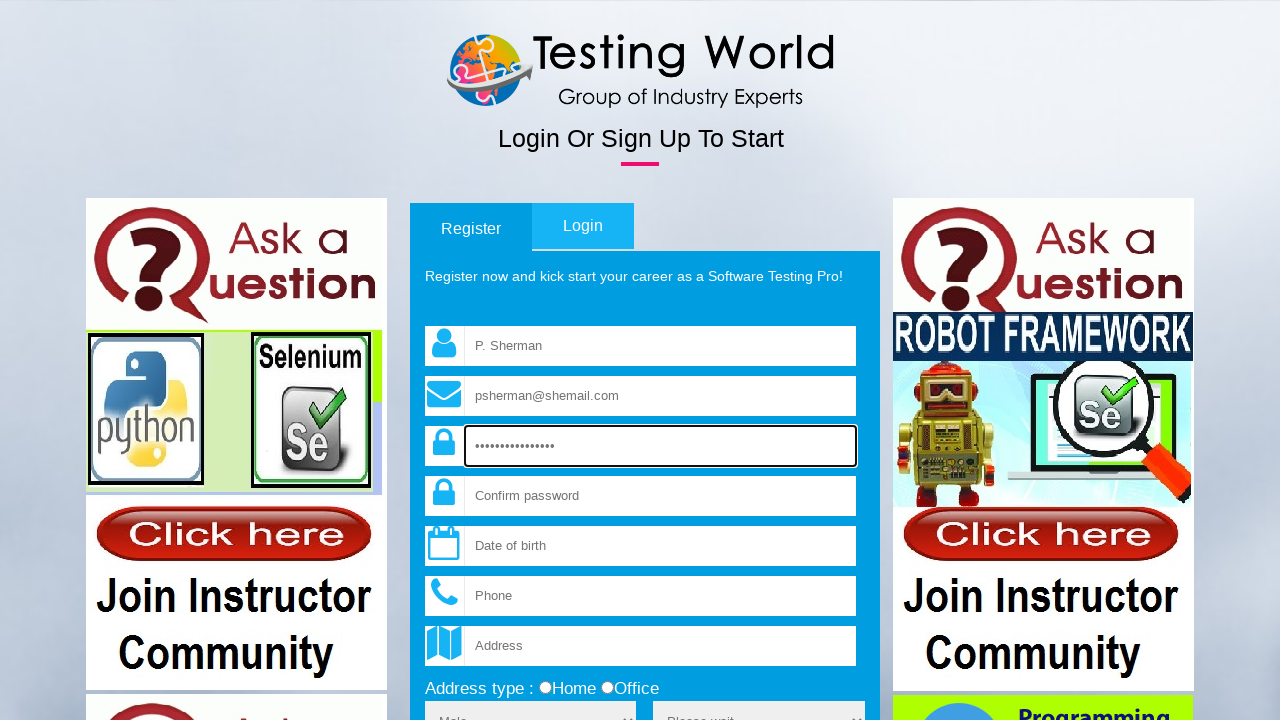